Navigates to the Sauce Labs open source page and waits for full page content to load

Starting URL: https://opensource.saucelabs.com/

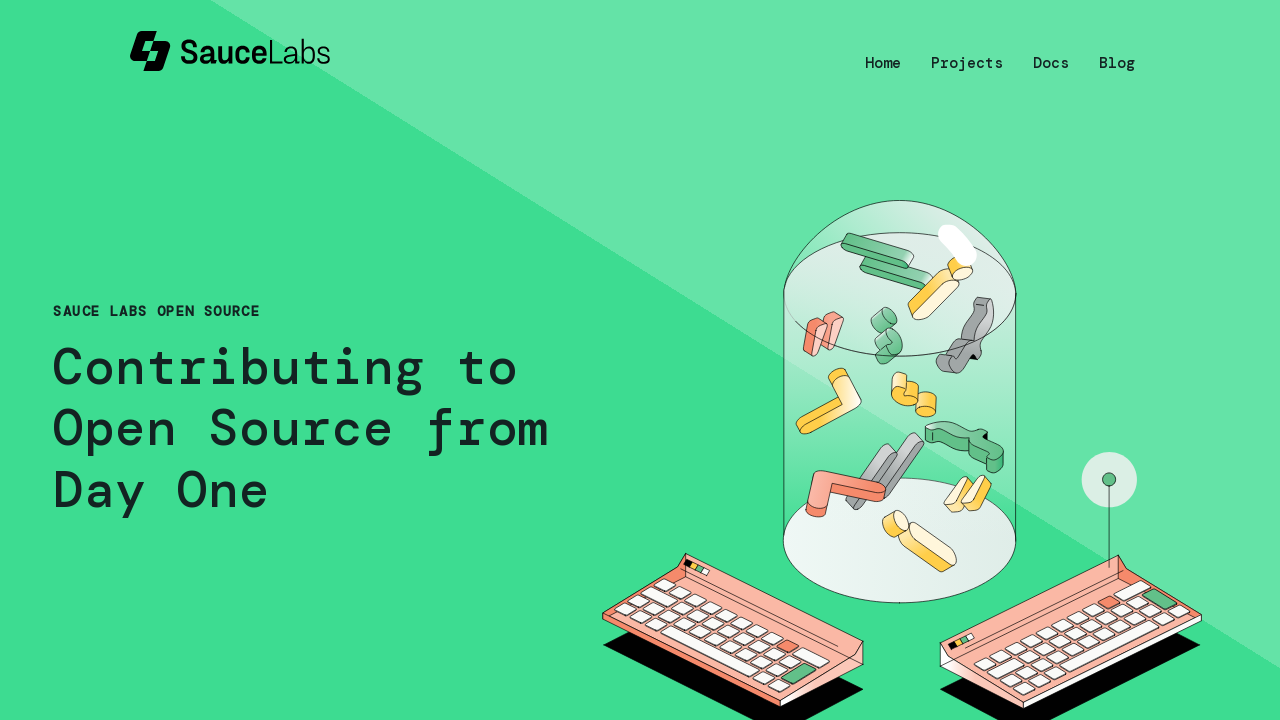

Navigated to Sauce Labs open source page
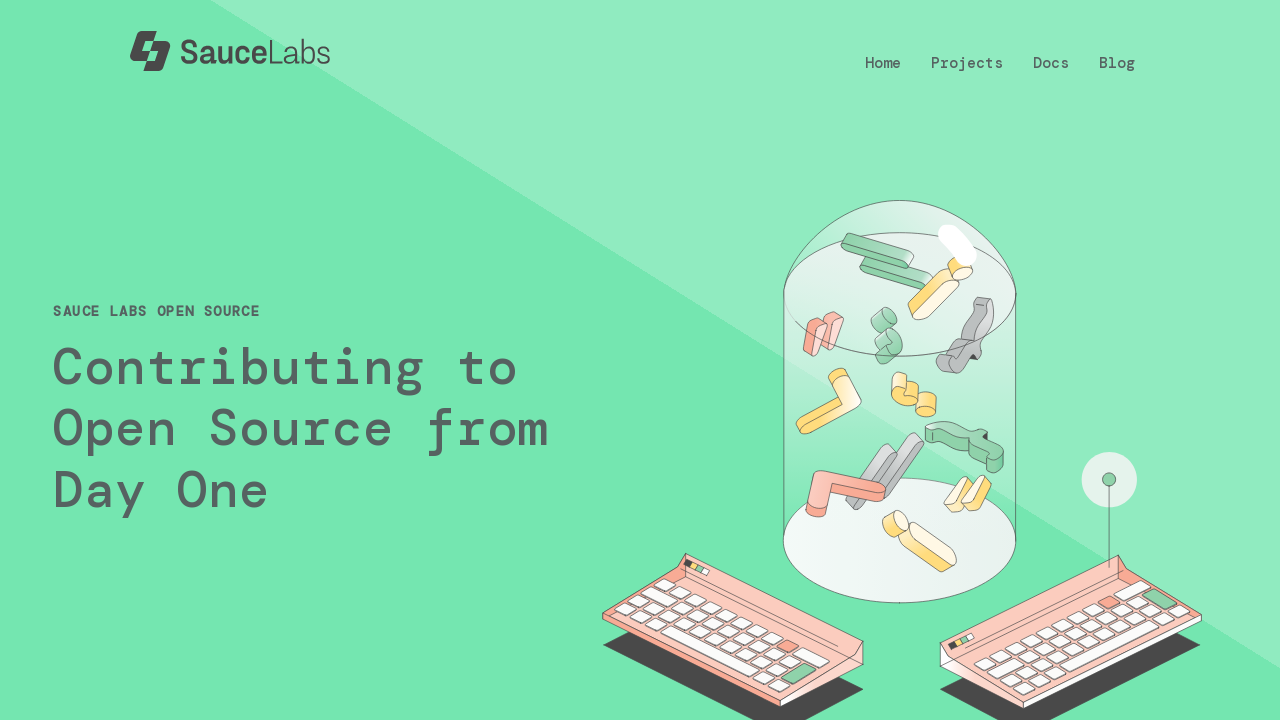

Full page content loaded with networkidle state
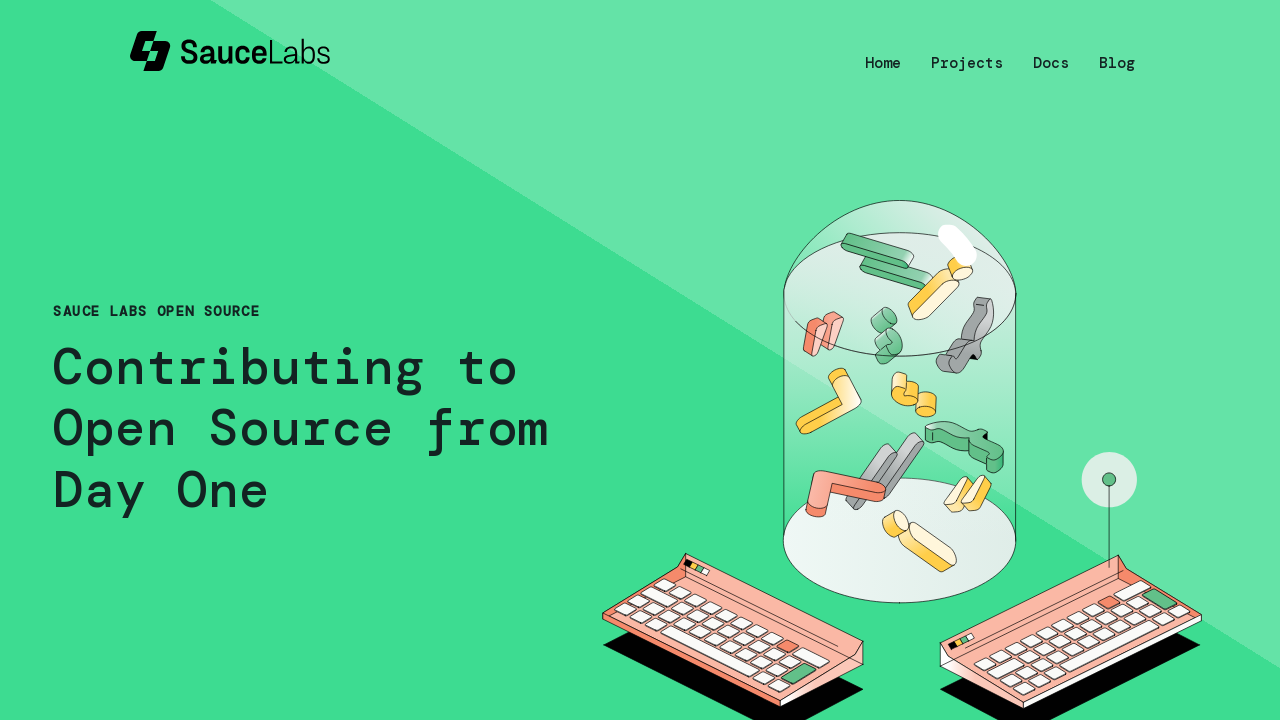

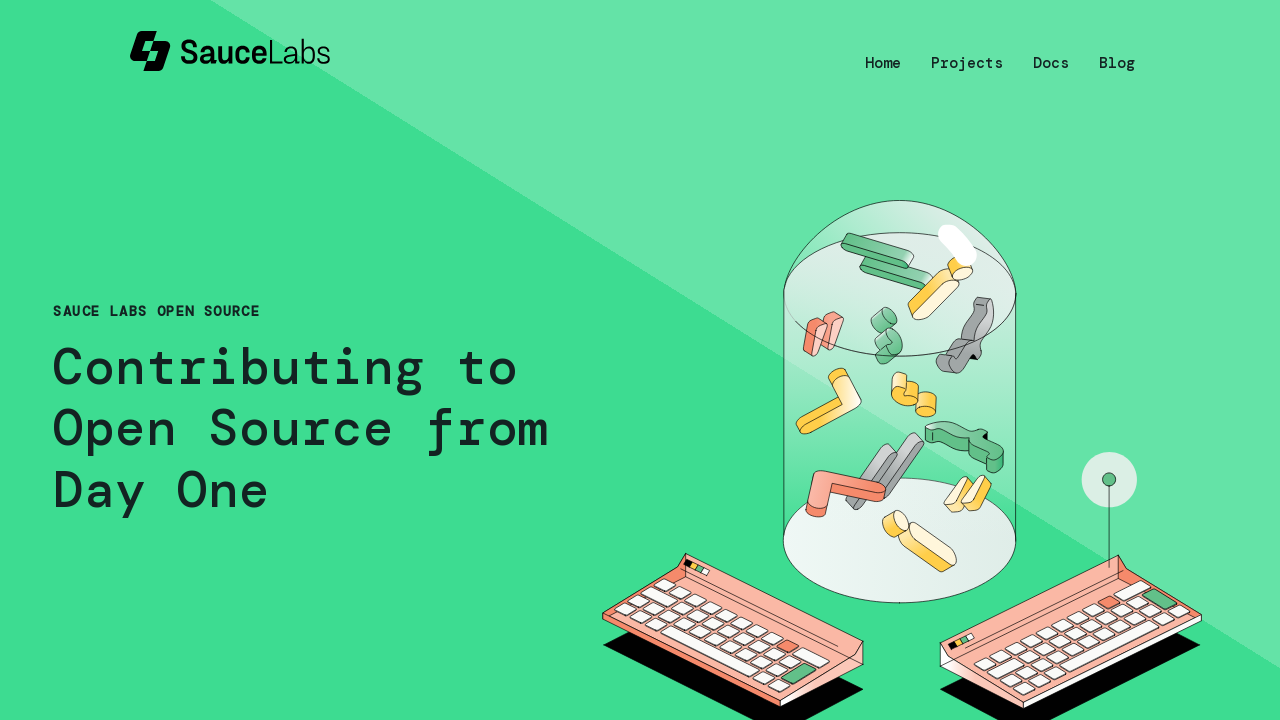